Tests a simple form interaction by clicking the submit button on a form task page

Starting URL: http://suninjuly.github.io/simple_form_find_task.html

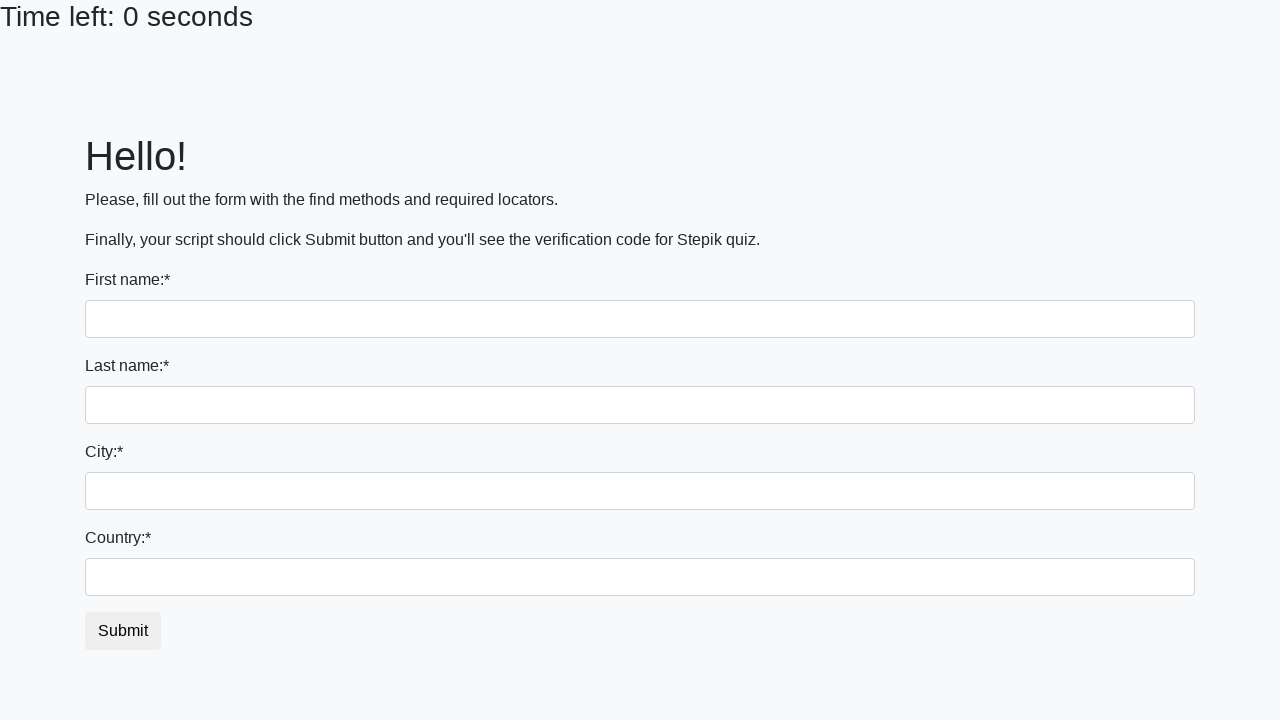

Clicked the submit button on the simple form at (123, 631) on #submit_button
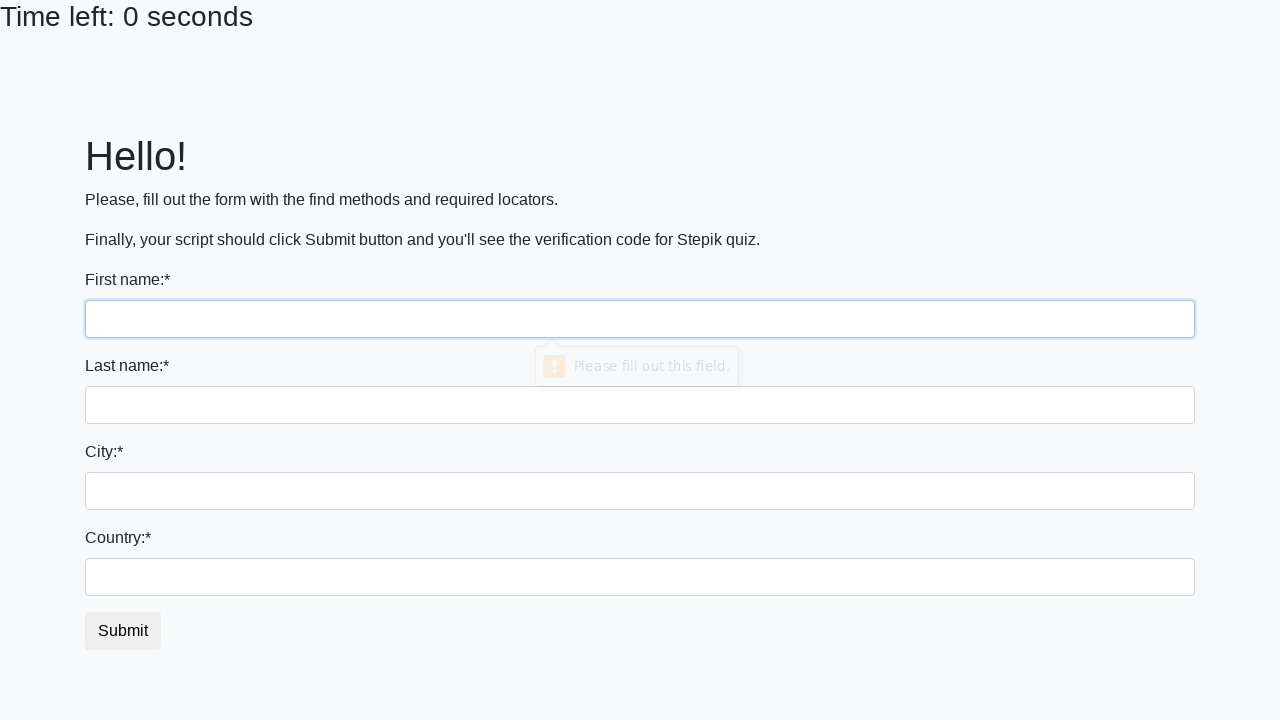

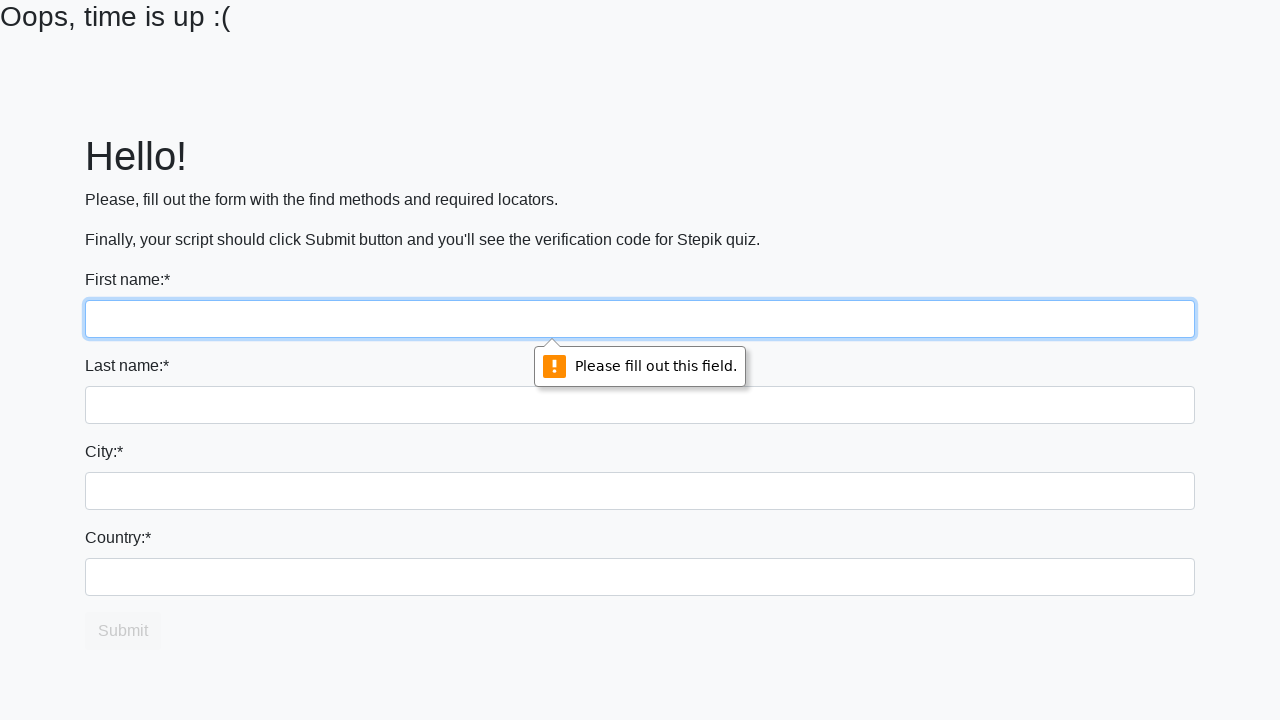